Tests the search functionality on python.org by entering a search query and submitting the form

Starting URL: https://www.python.org

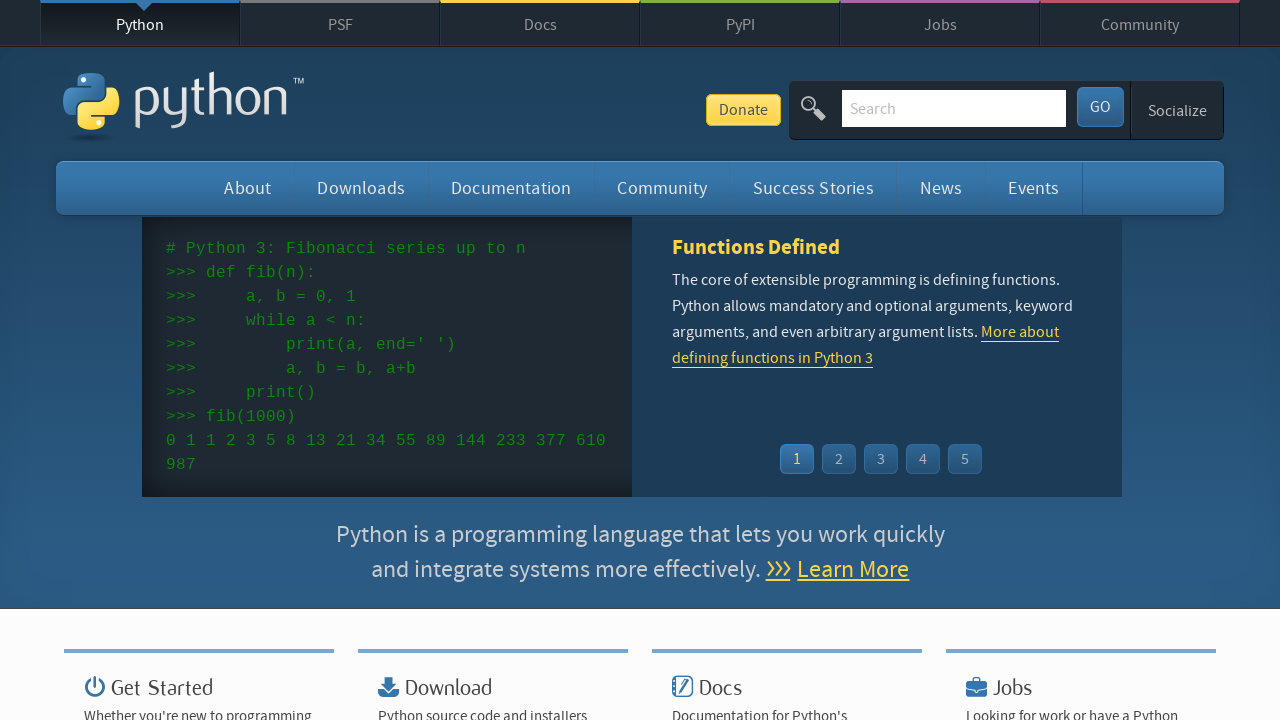

Filled search box with 'pycon' query on input[name='q']
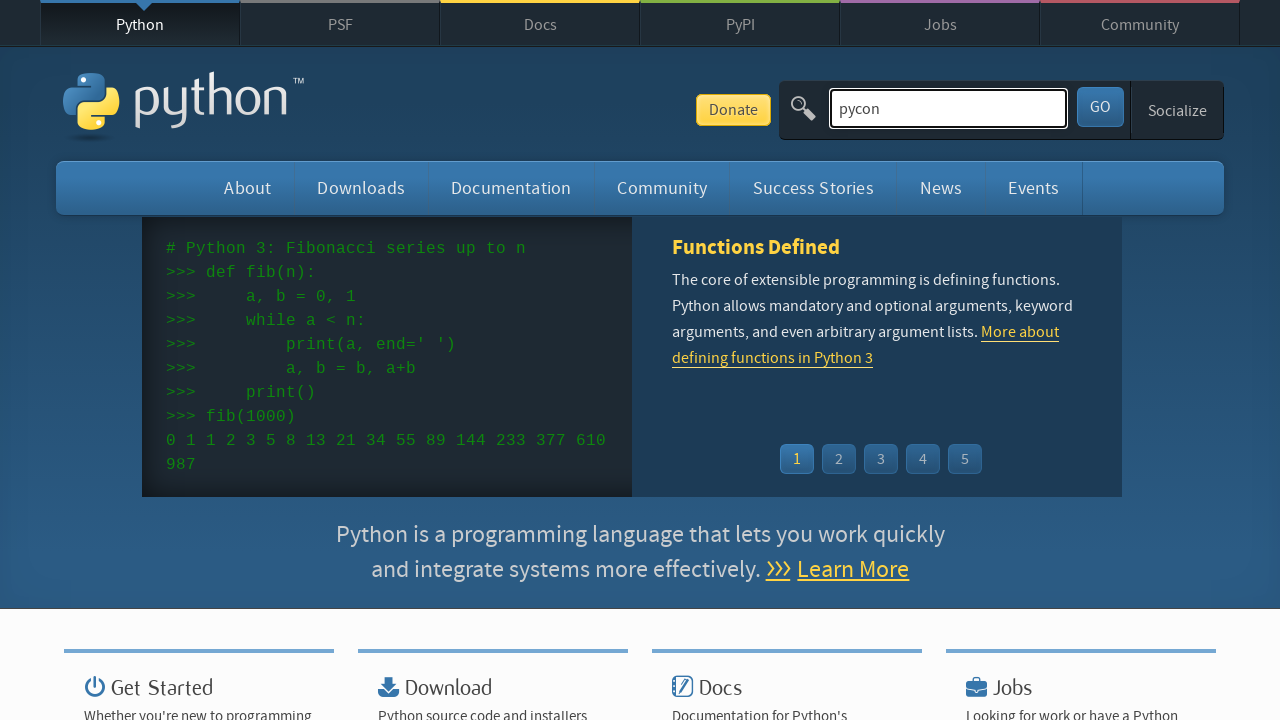

Pressed Enter to submit search form on input[name='q']
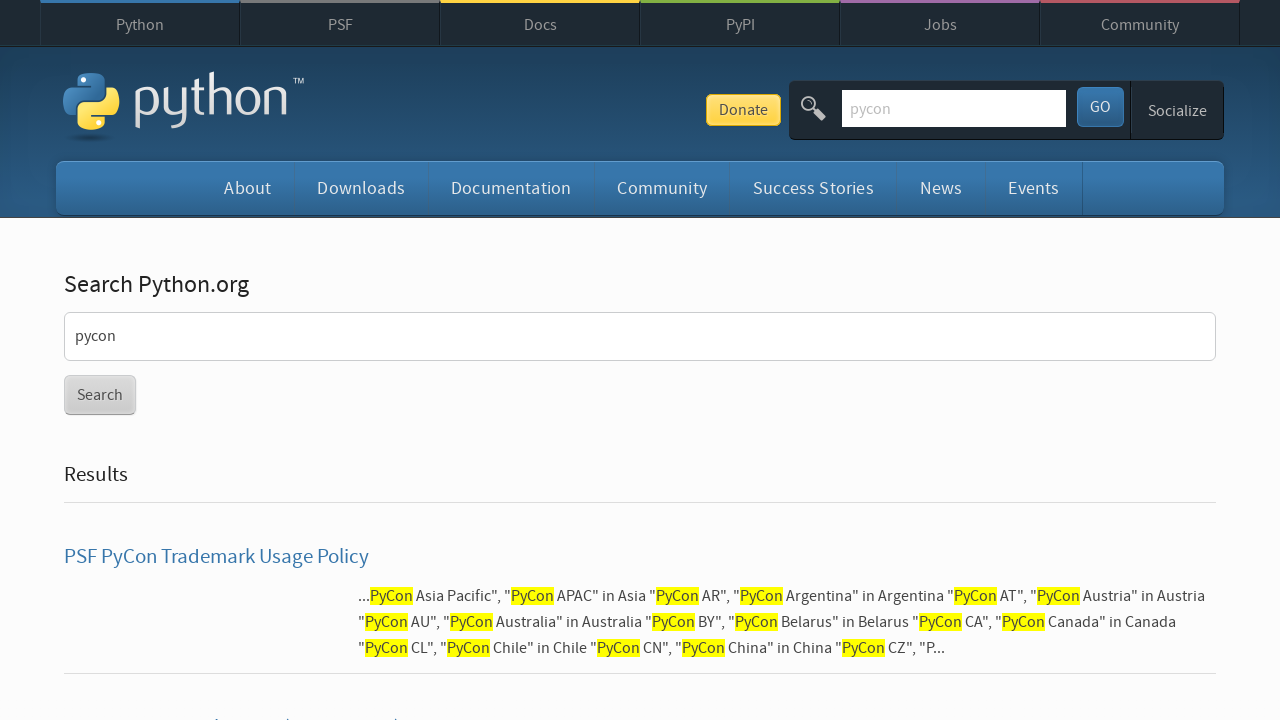

Waited for search results page to load
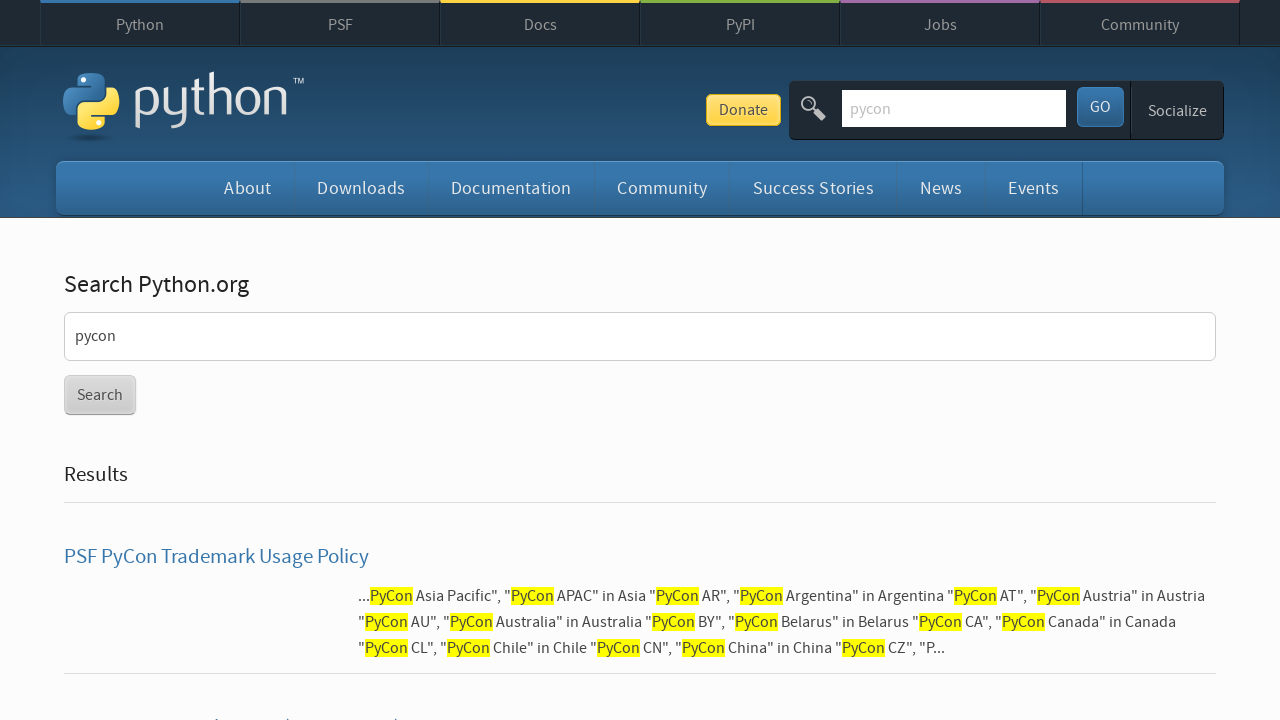

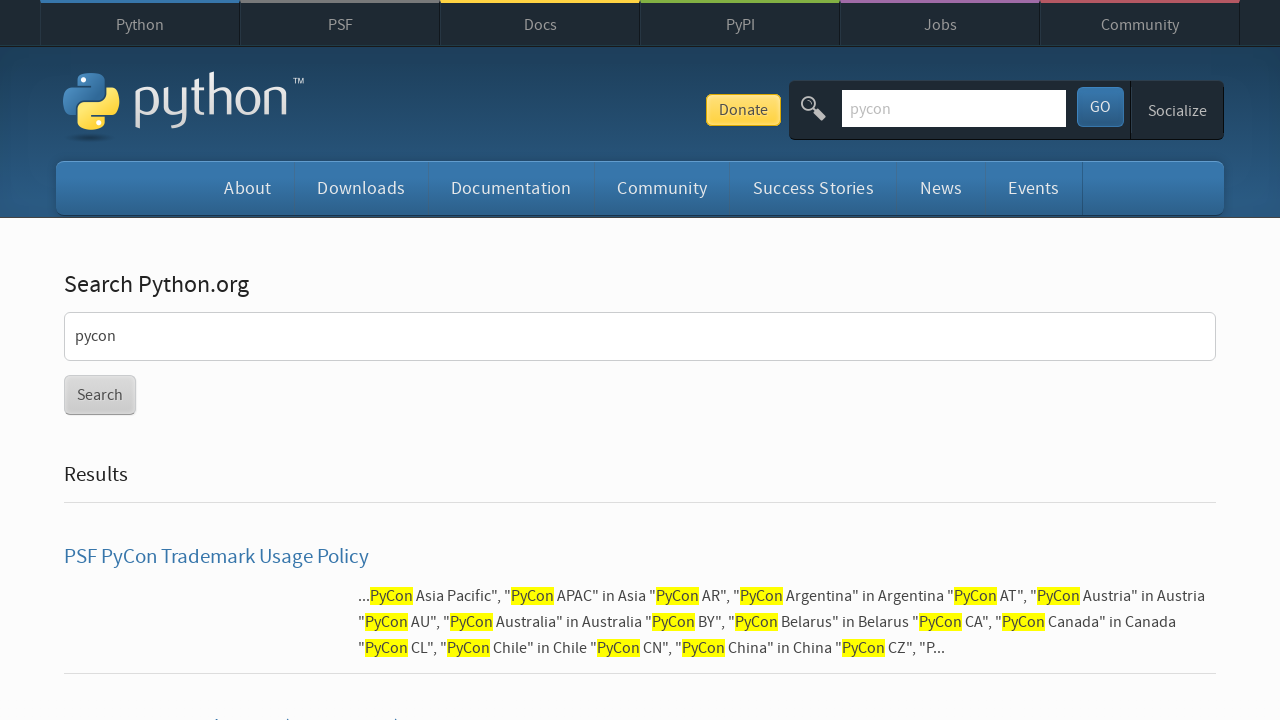